Tests navigation on the Playwright documentation site by clicking on an image, a heading, and a navigation link to move to the next page.

Starting URL: https://playwright.dev/python/docs/codegen-intro

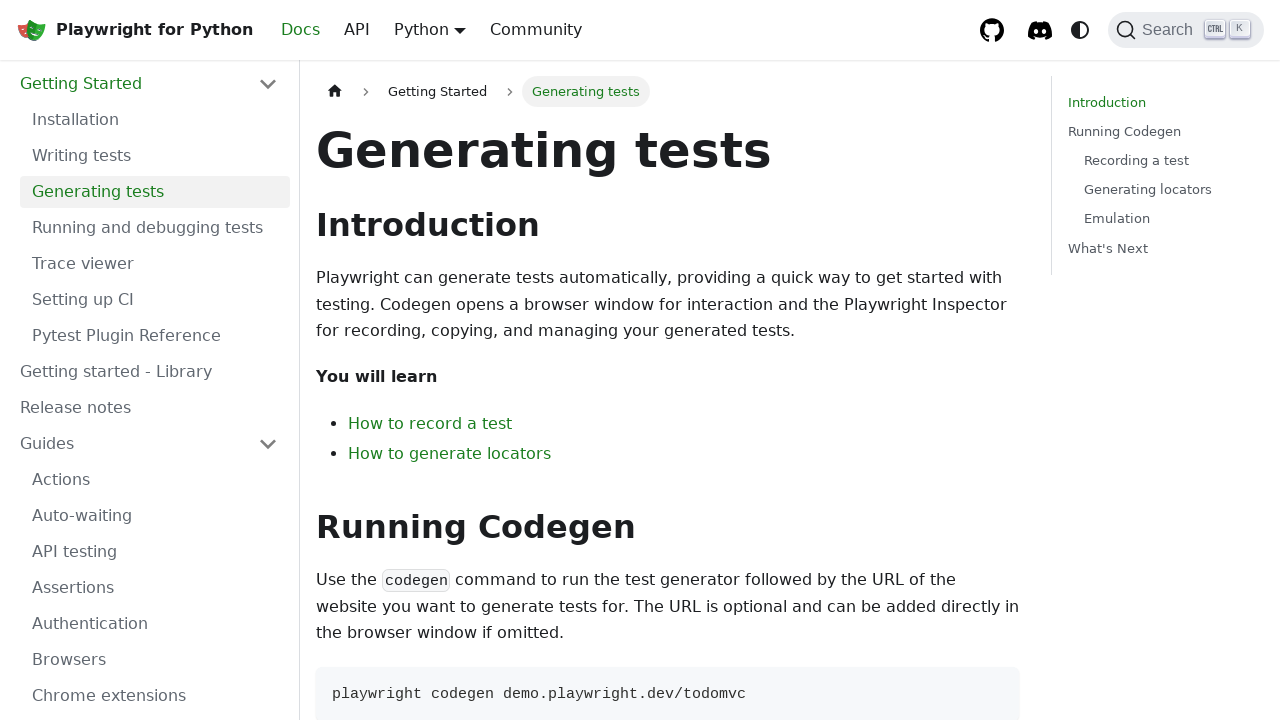

Clicked on the 'picking a locator' image at (668, 361) on internal:role=img[name="picking a locator"i]
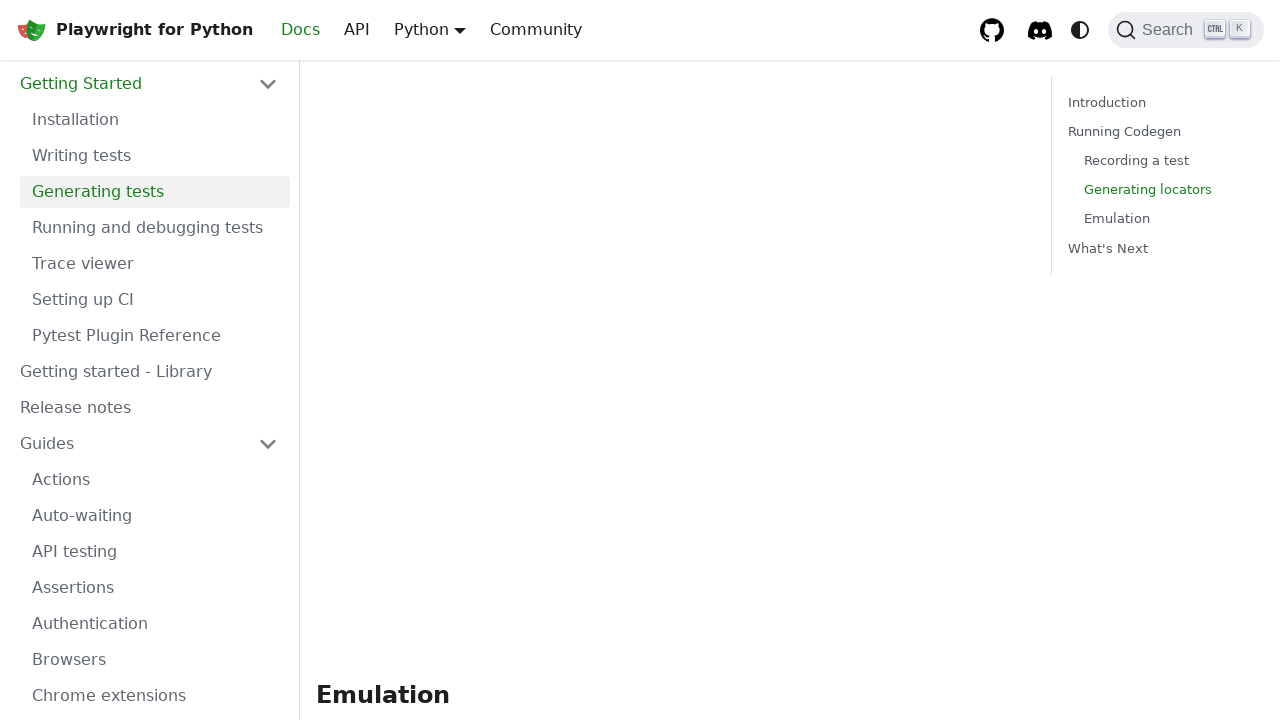

Clicked on the Emulation heading at (668, 695) on internal:role=heading[name="EmulationDirect link to"i]
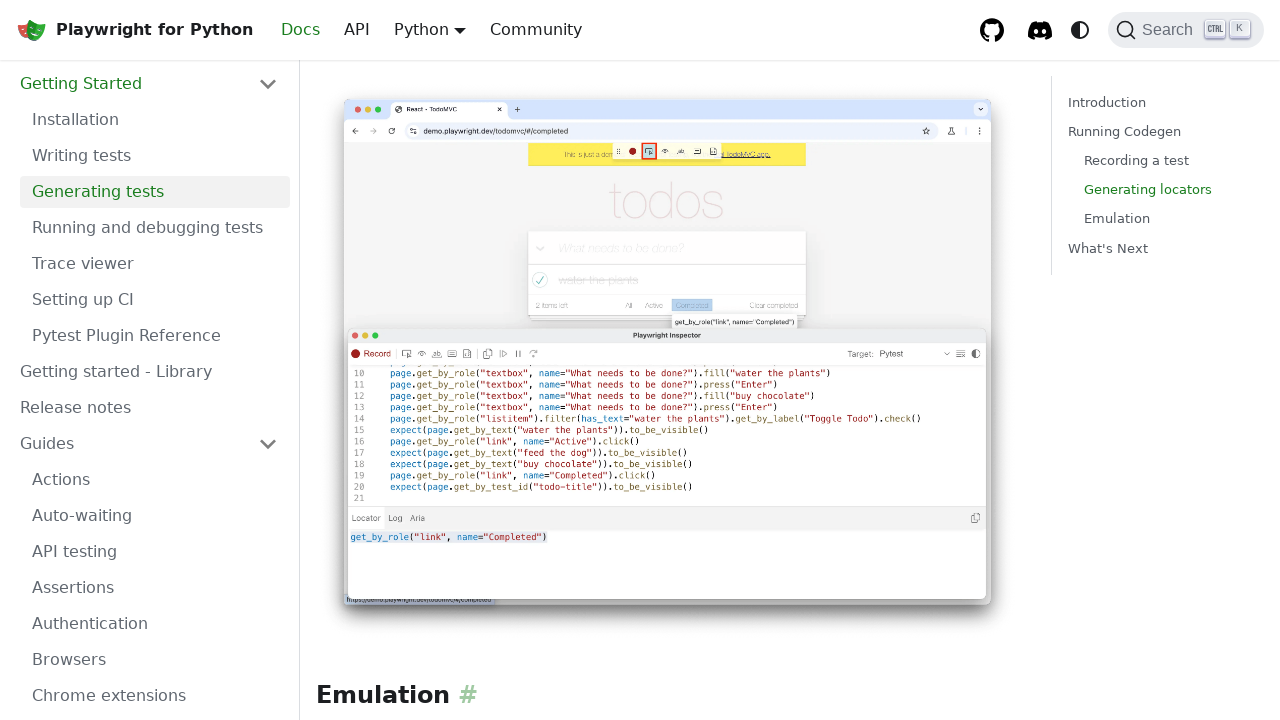

Clicked on the 'Next Running and debugging' navigation link at (847, 380) on internal:role=link[name="Next Running and debugging"i]
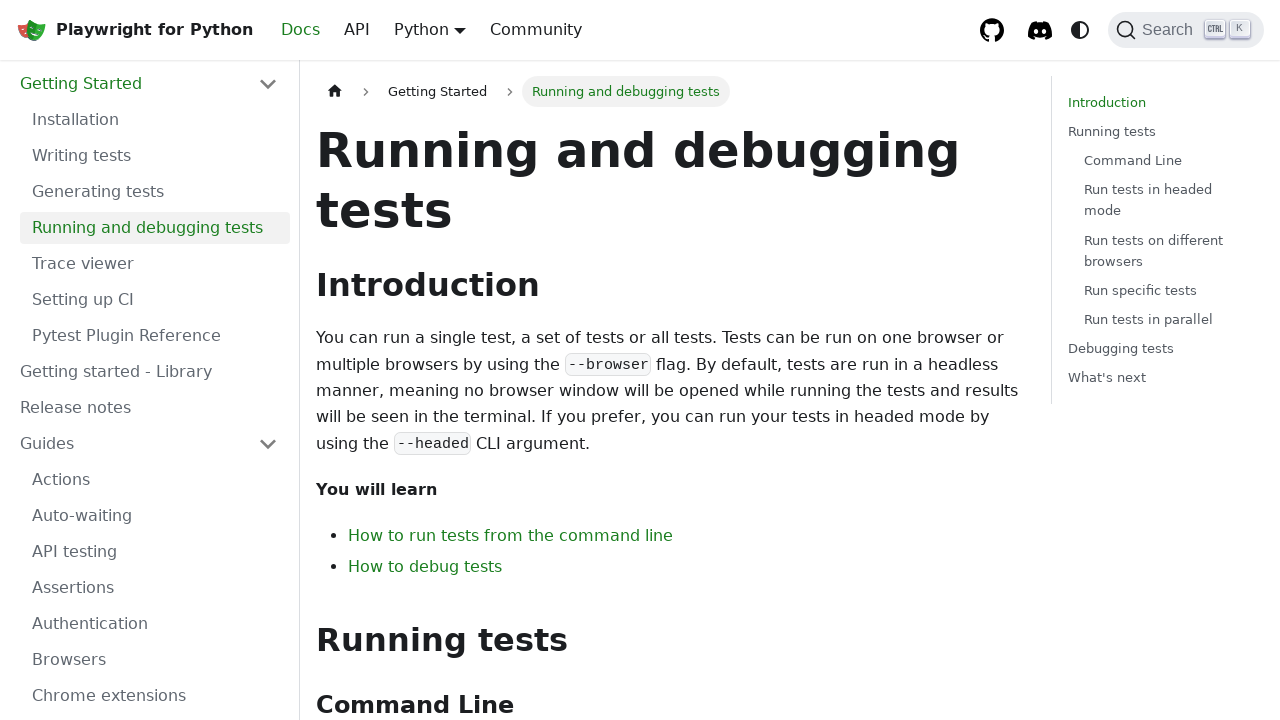

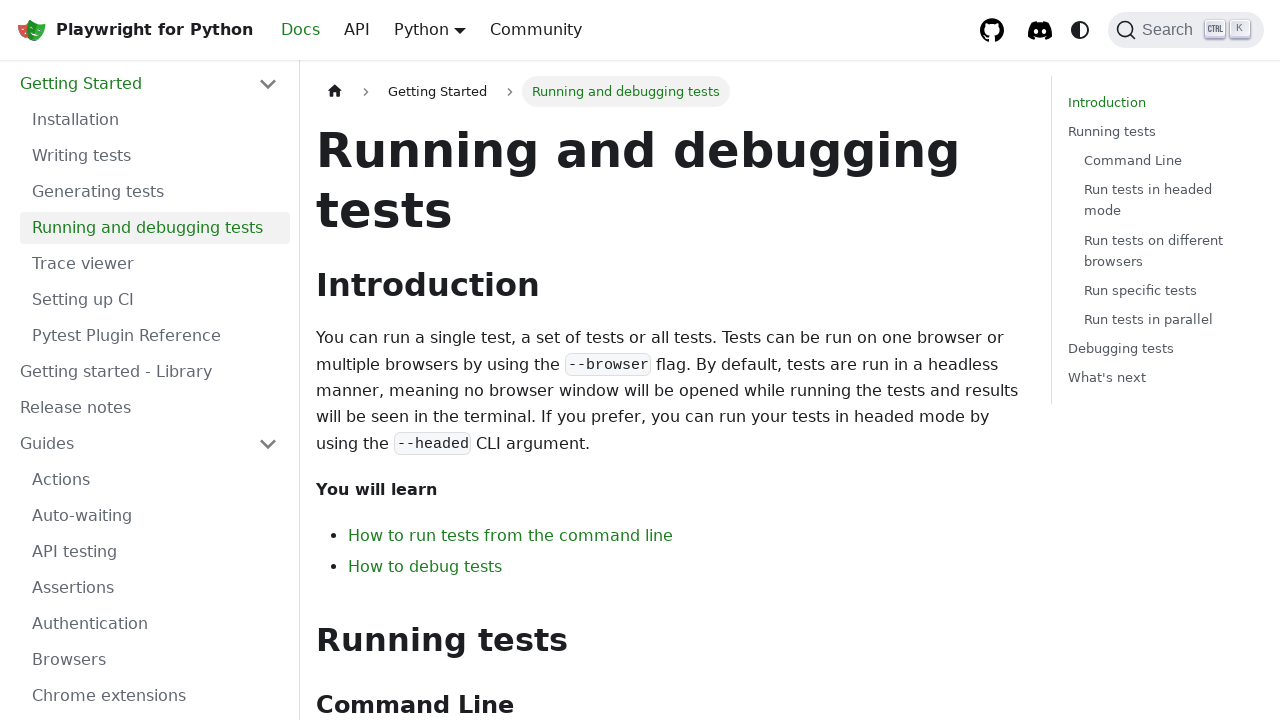